Navigates to cPanel store registration page and retrieves the page title using JavaScript execution

Starting URL: https://store.cpanel.net/login/register

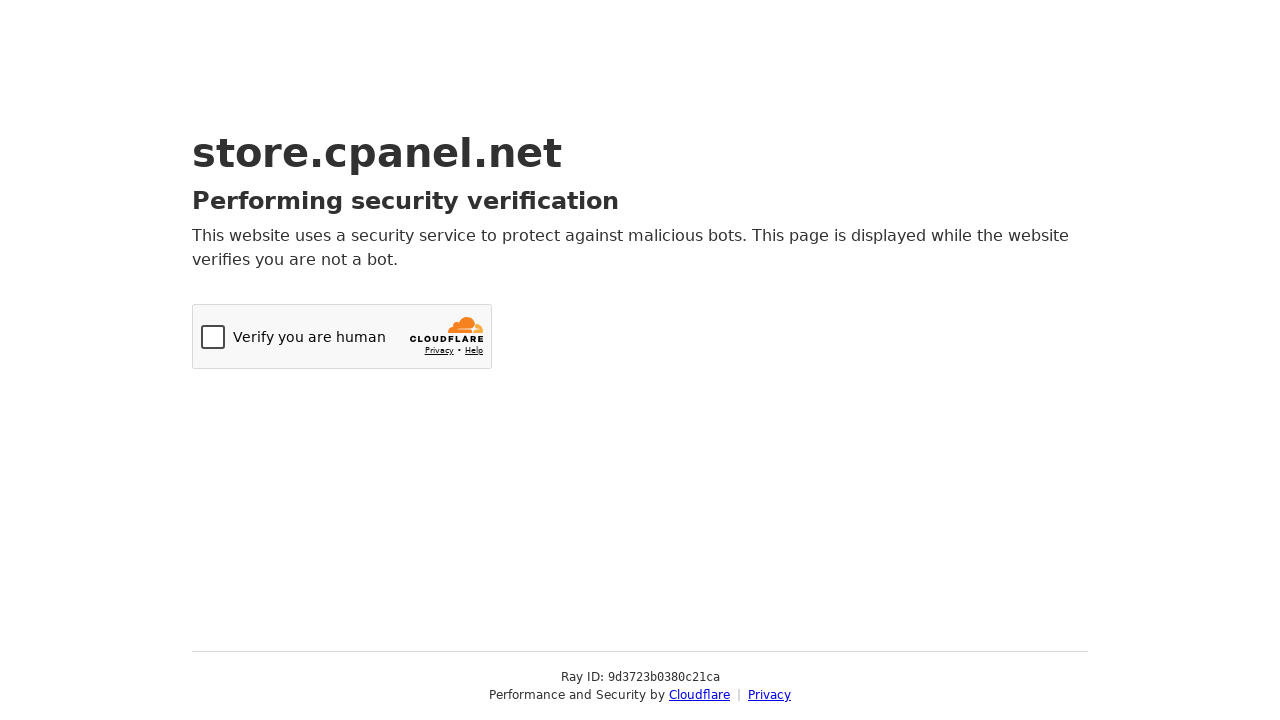

Navigated to cPanel store registration page at https://store.cpanel.net/login/register
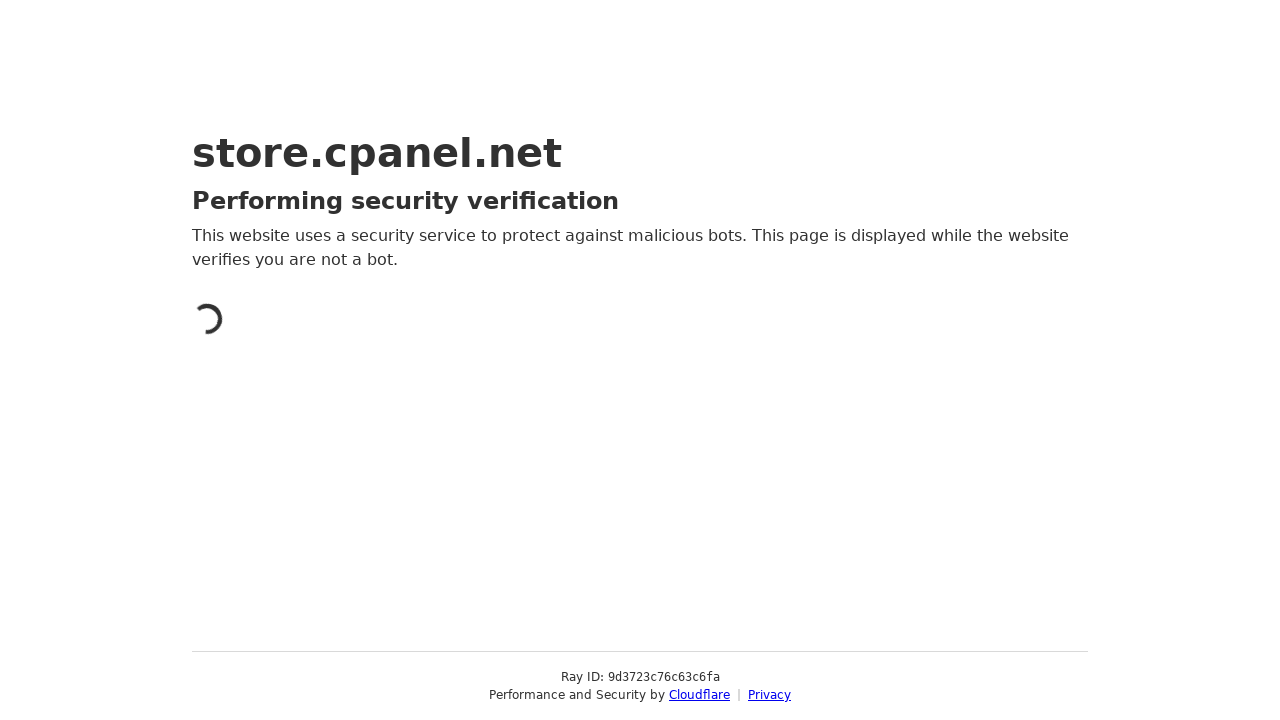

Retrieved page title using JavaScript execution
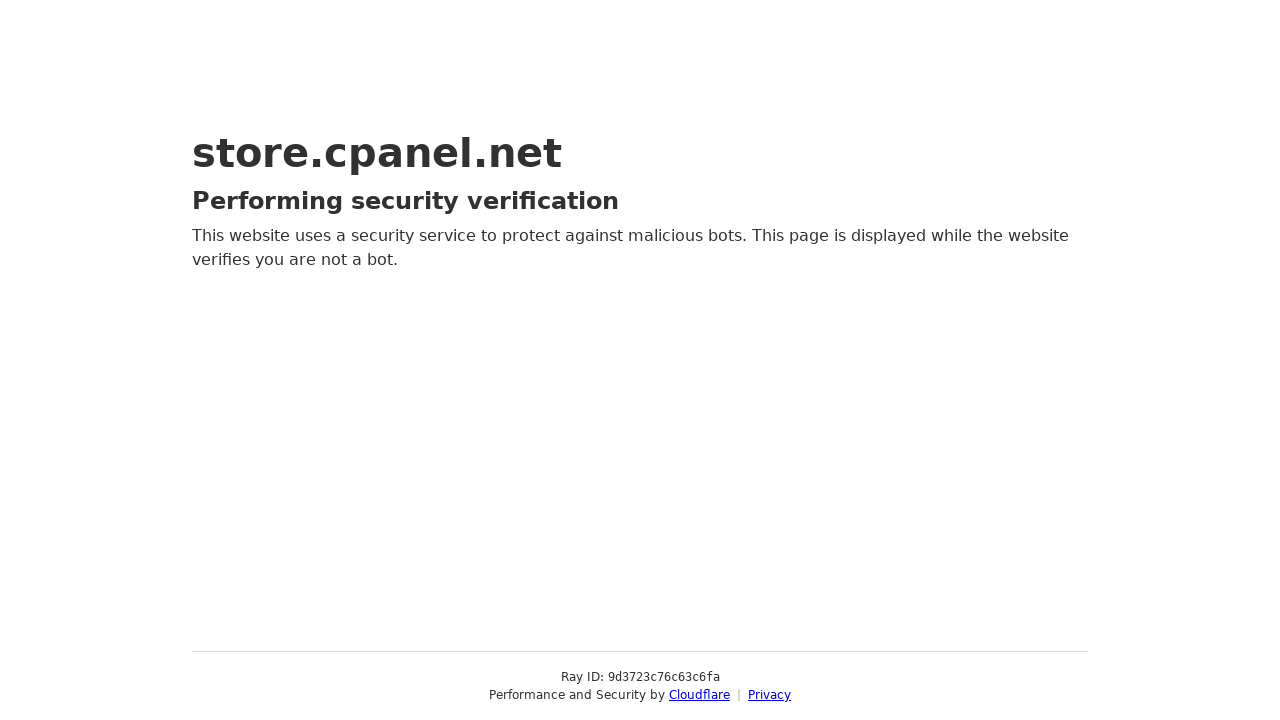

Printed page title: Just a moment...
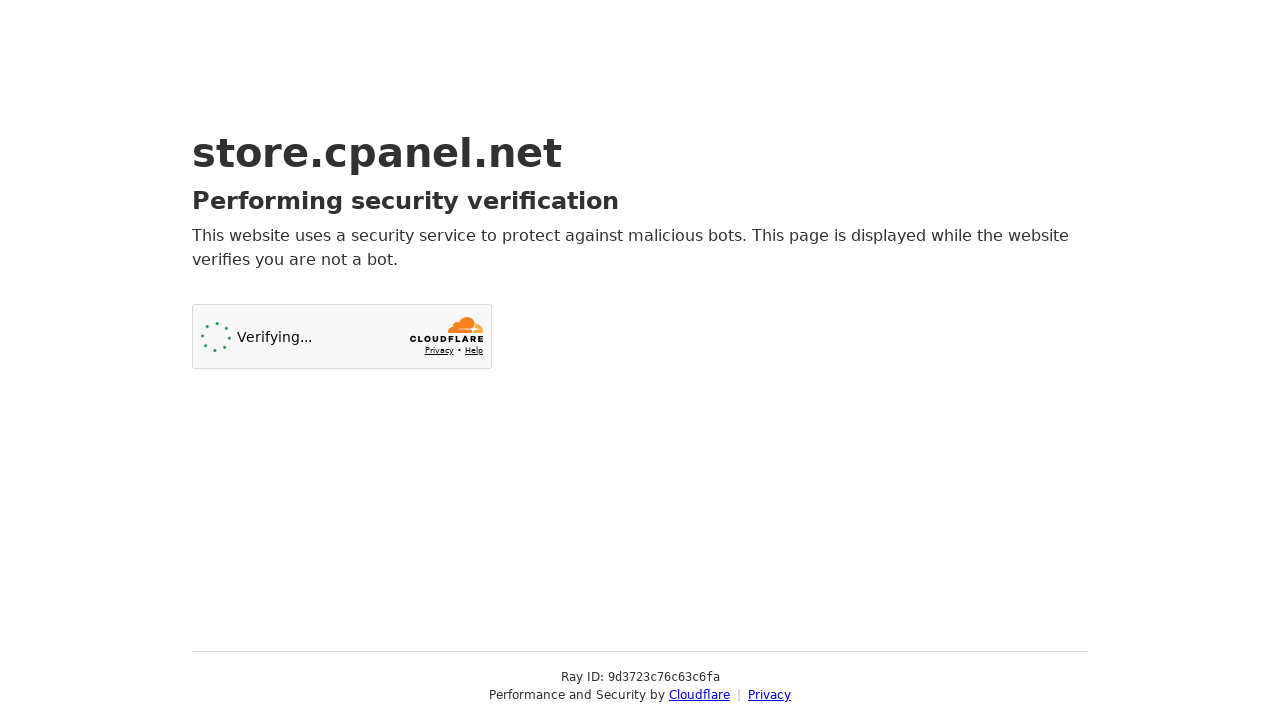

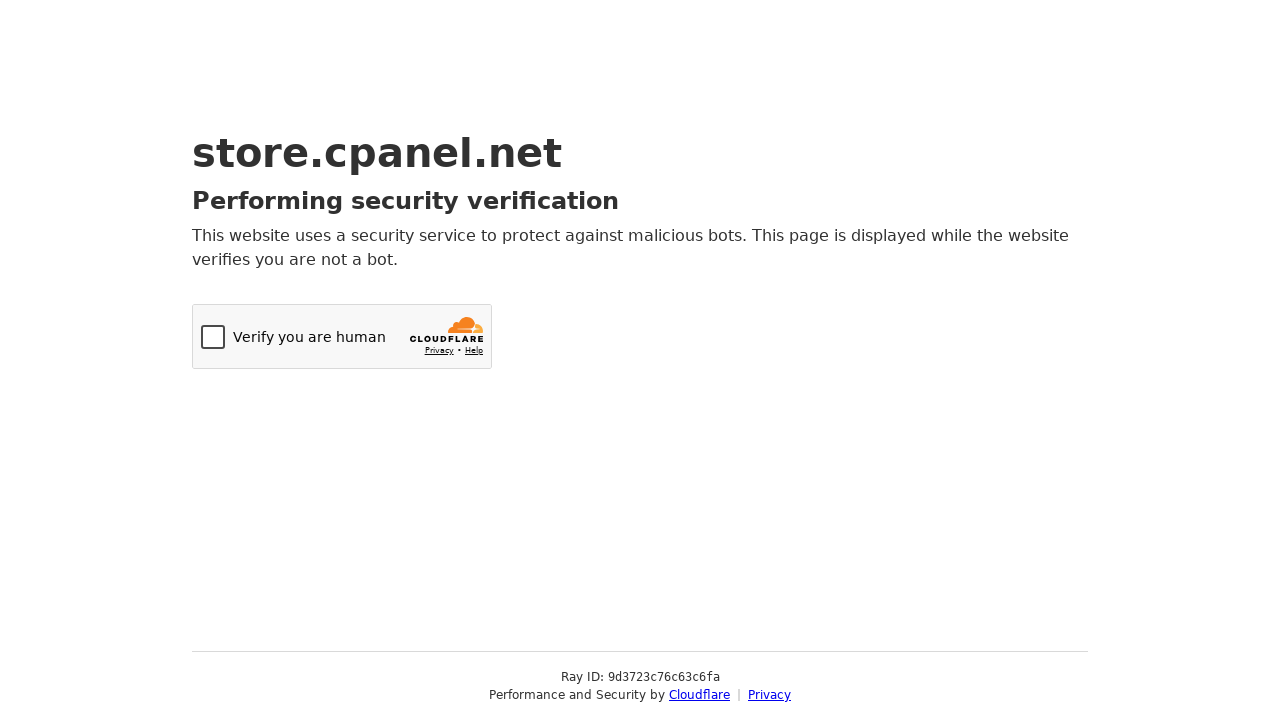